Tests window handling by opening a new window, switching between windows, and verifying content in each window

Starting URL: https://the-internet.herokuapp.com/windows

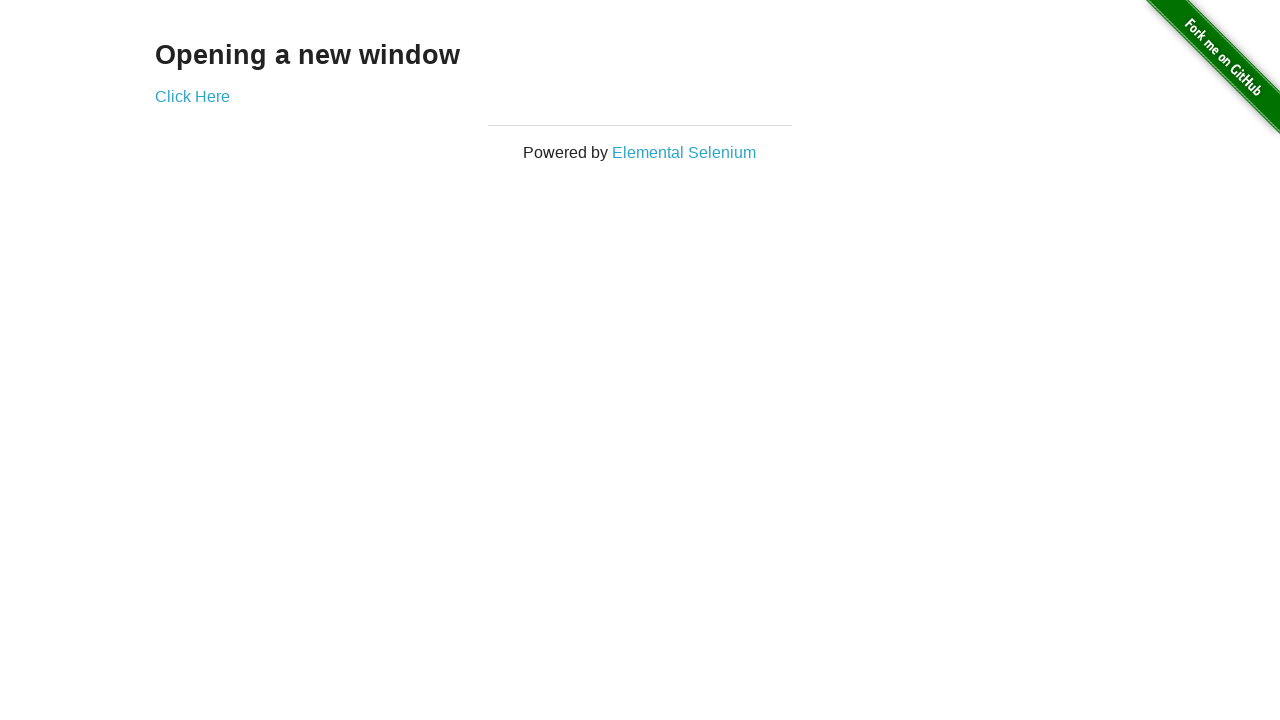

Located heading element on first window
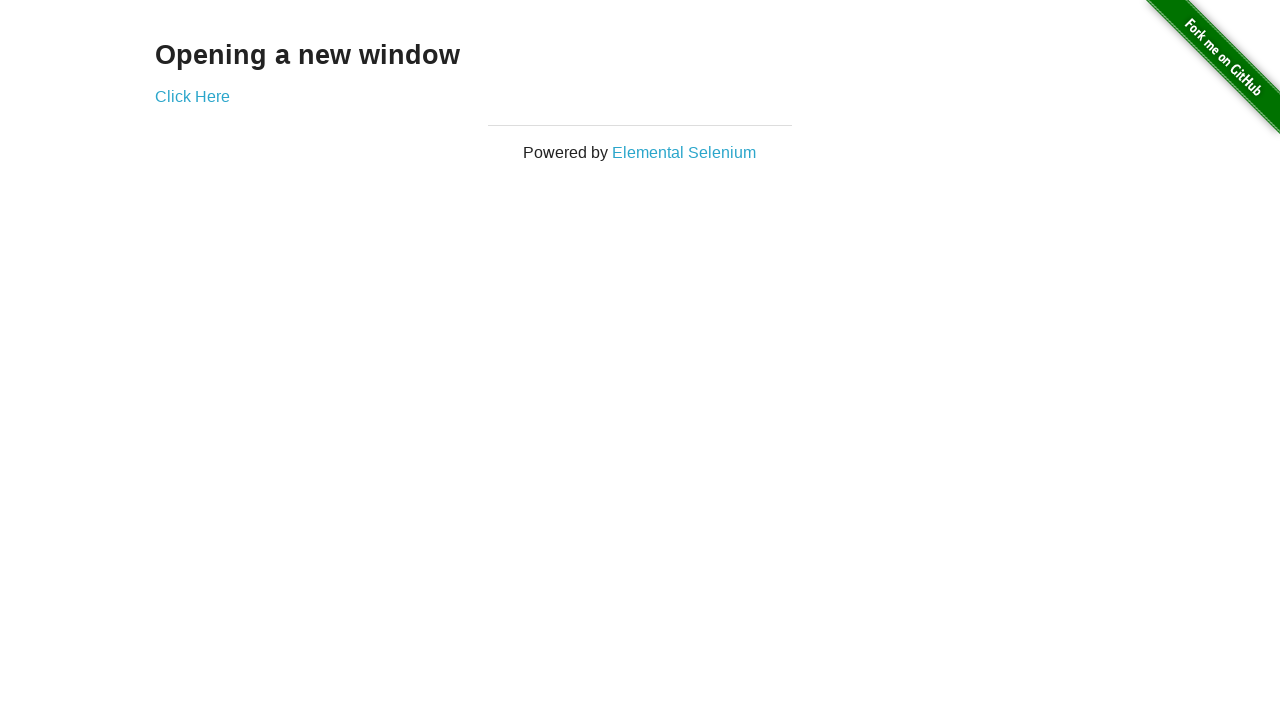

Verified heading text matches 'Opening a new window'
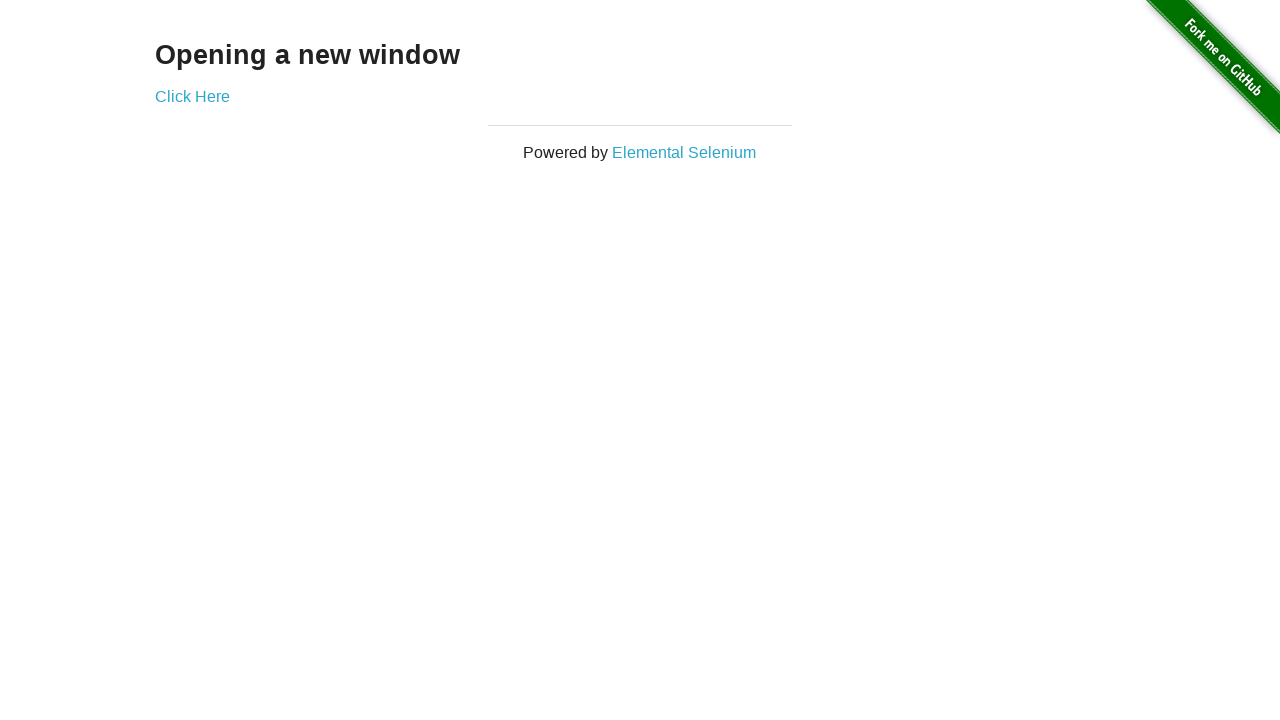

Verified first window title is 'The Internet'
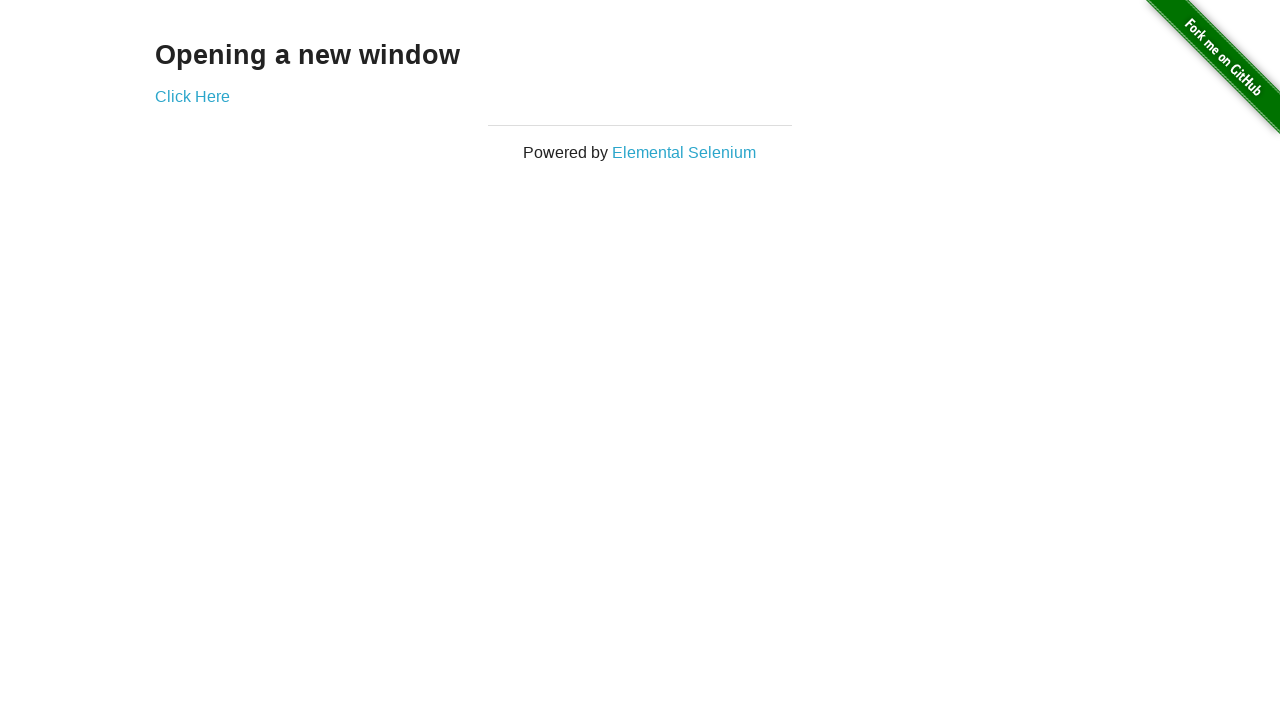

Clicked 'Click Here' link to open new window at (192, 96) on text=Click Here
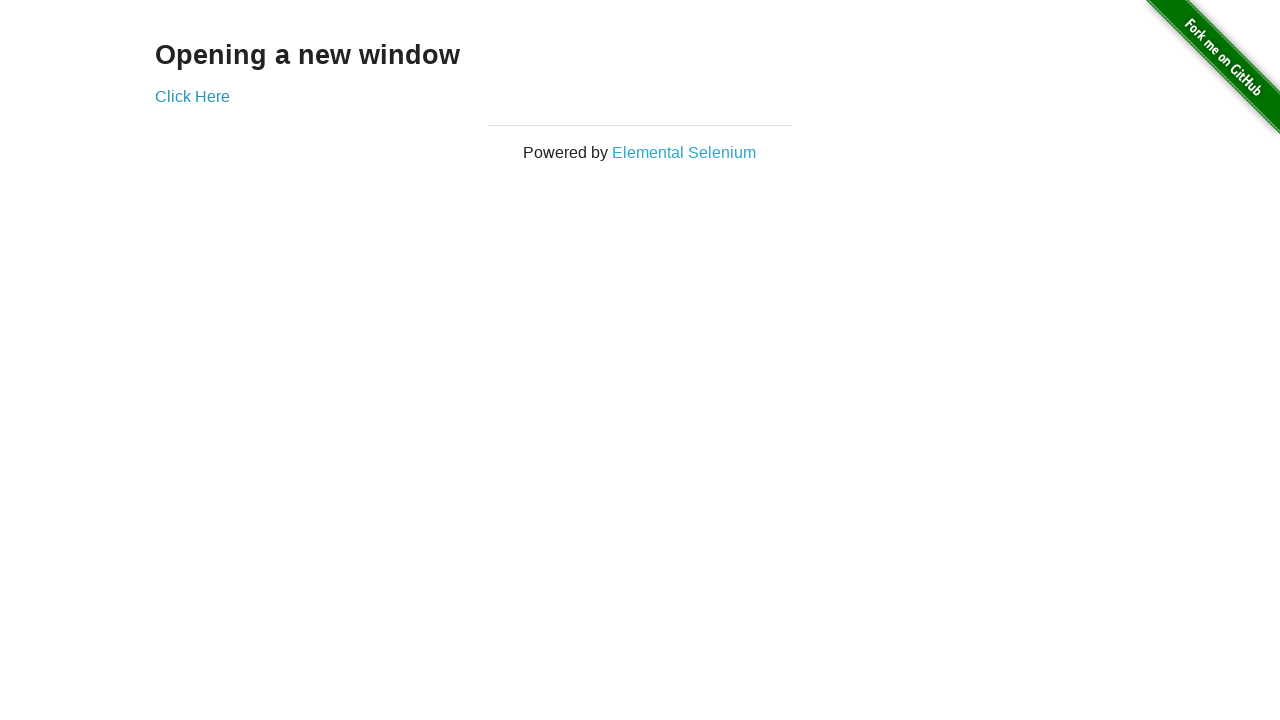

Captured new window popup
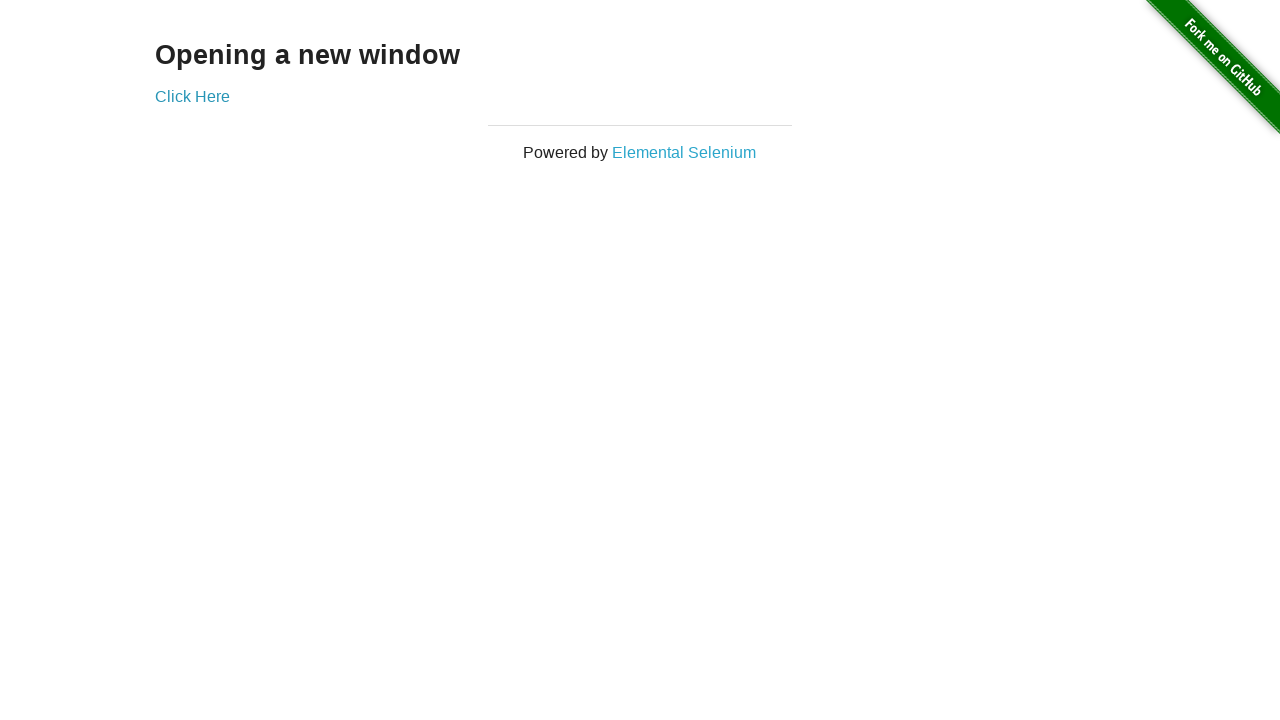

Verified new window title is 'New Window'
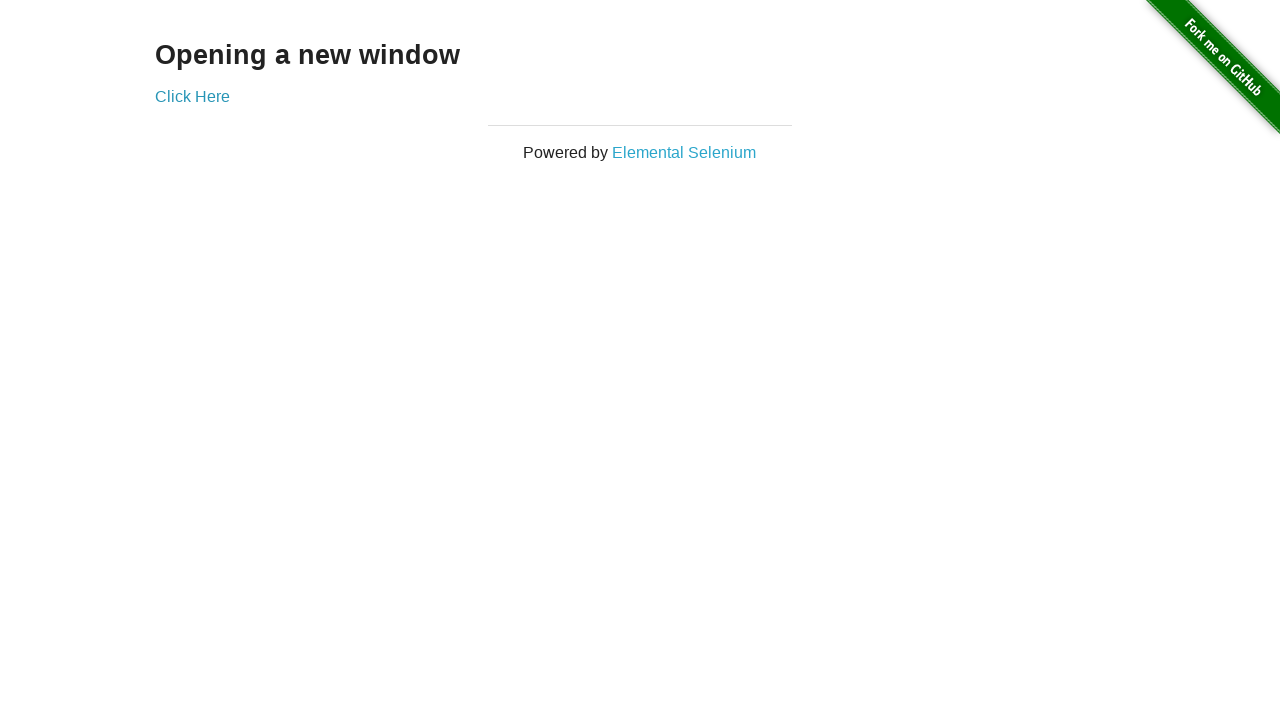

Verified heading text in new window is 'New Window'
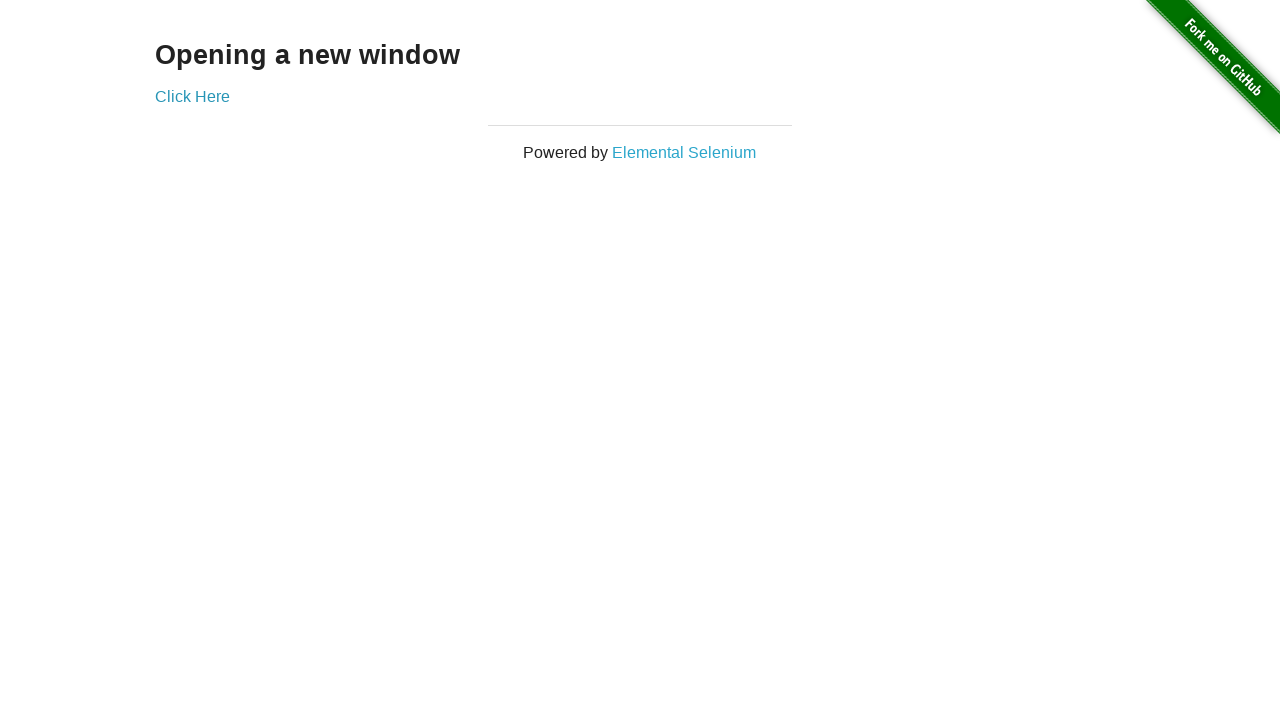

Verified switched back to original window with title 'The Internet'
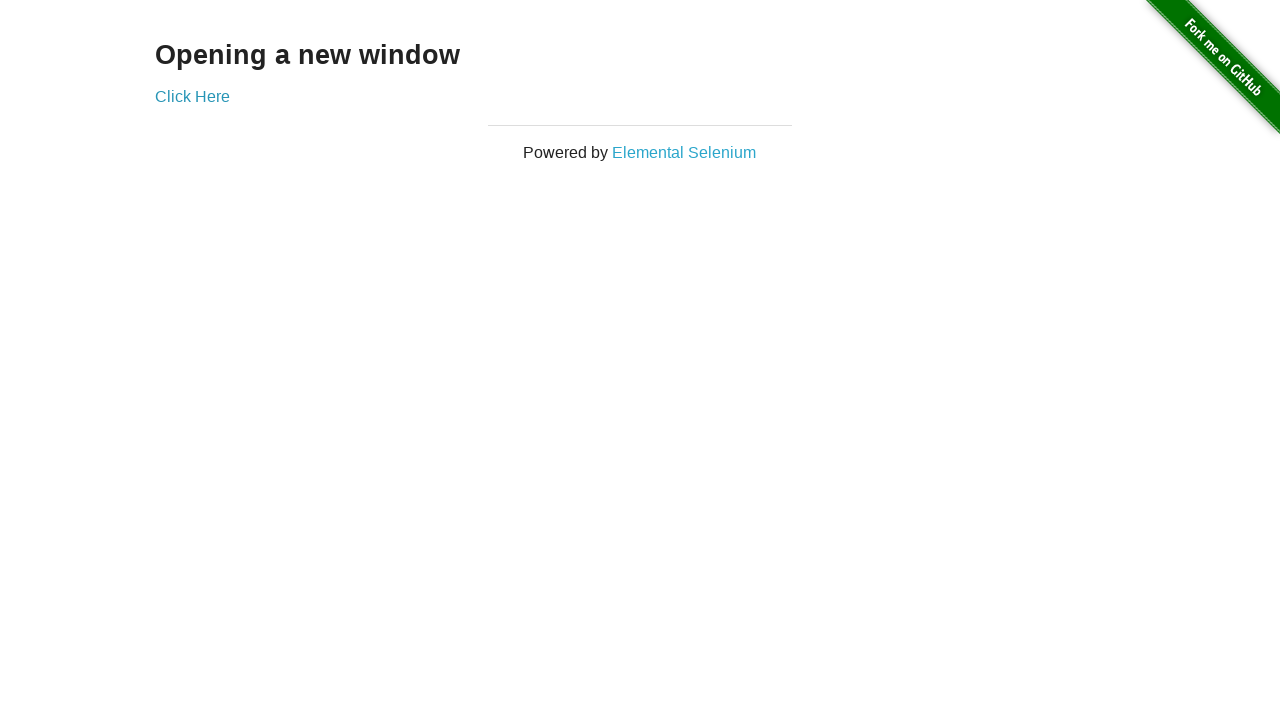

Closed the new window
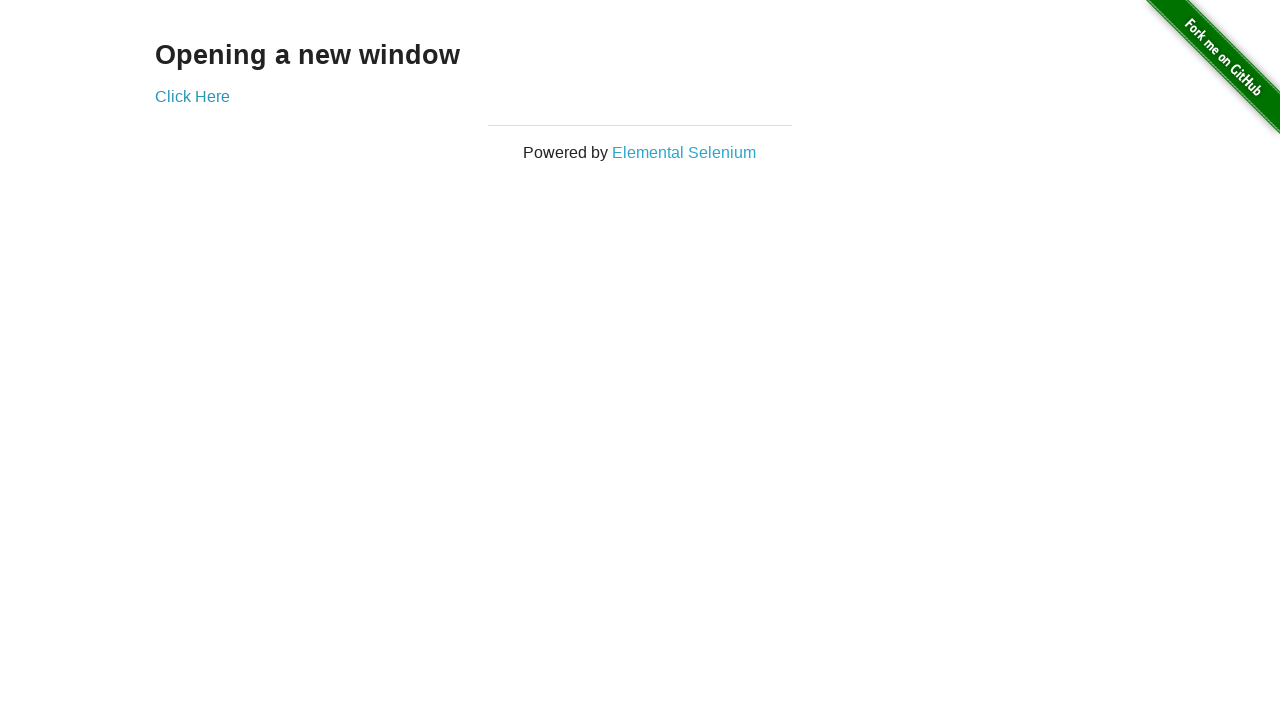

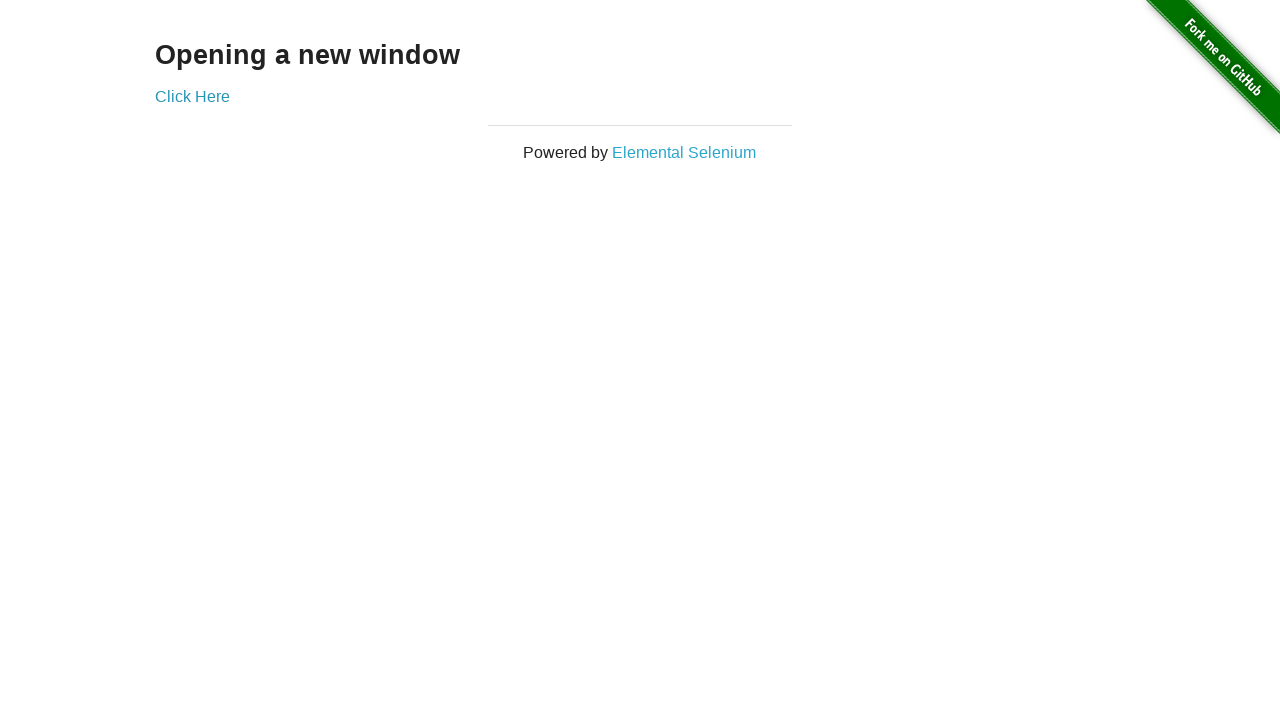